Tests dropdown select menu by selecting options using index, visible text, and value methods

Starting URL: https://demoqa.com/select-menu

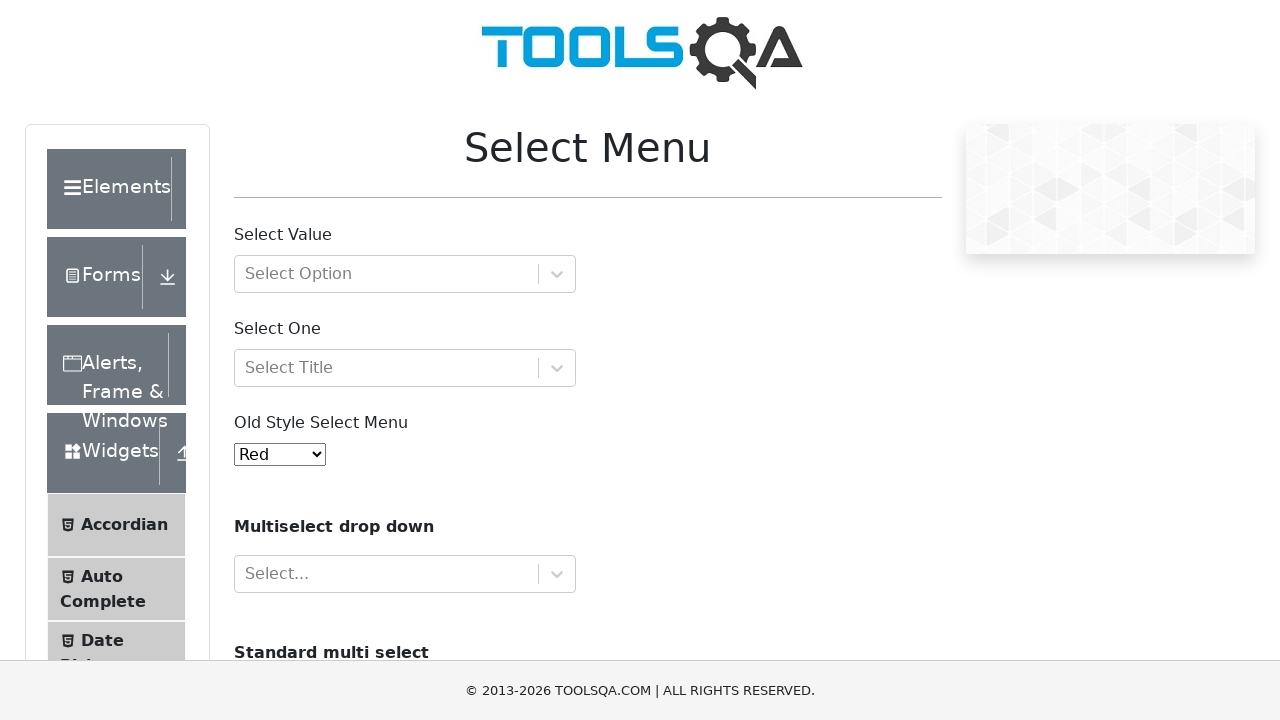

Waited for dropdown menu to be visible
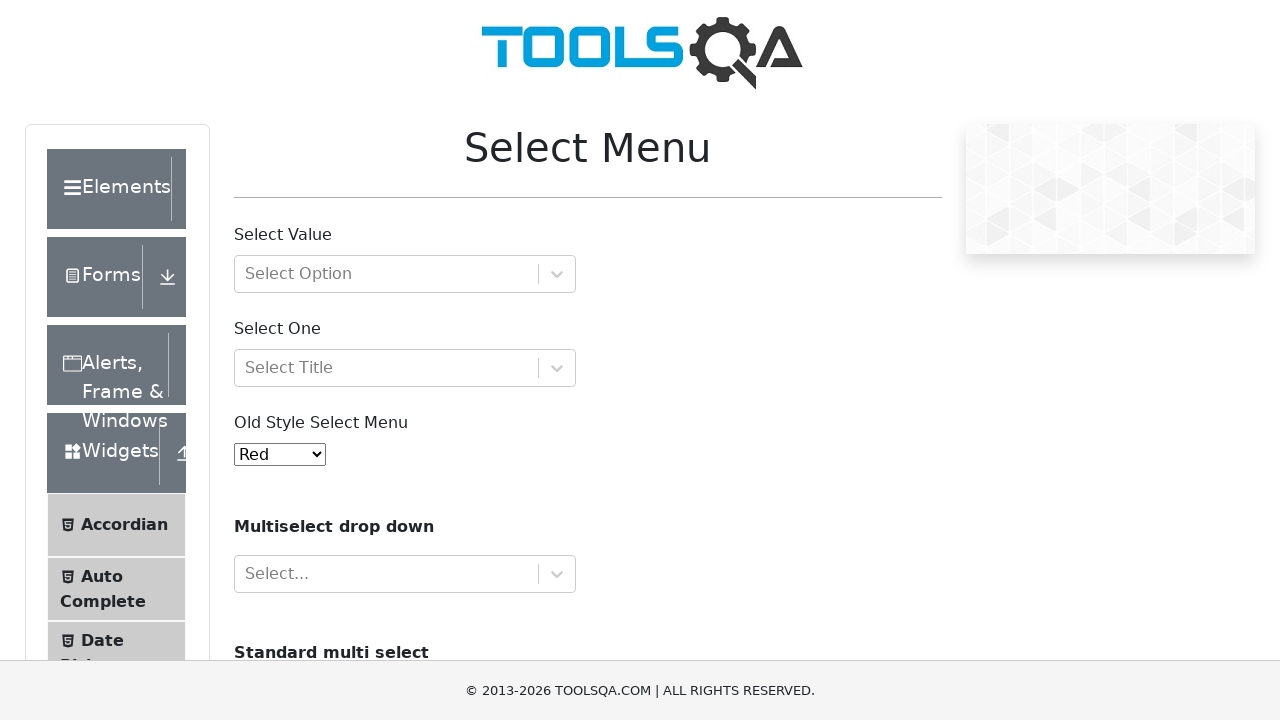

Selected Purple option by index 4 in dropdown on #oldSelectMenu
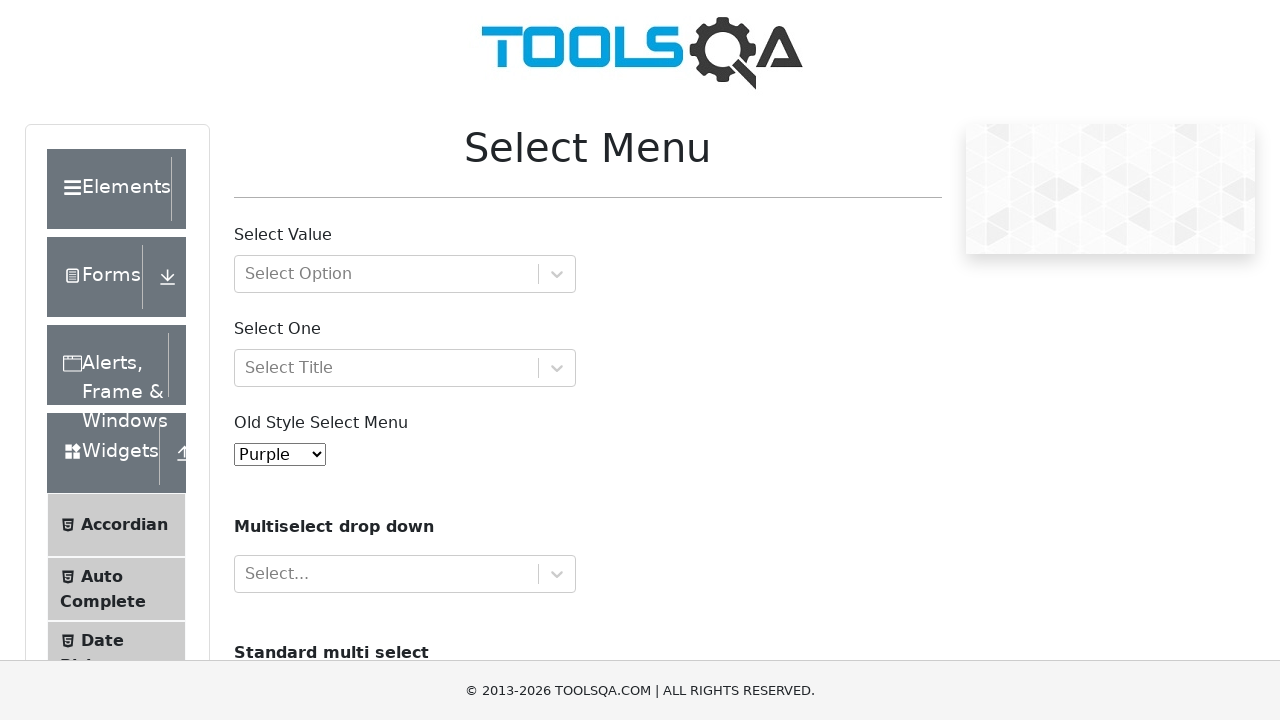

Selected Magenta option by visible text in dropdown on #oldSelectMenu
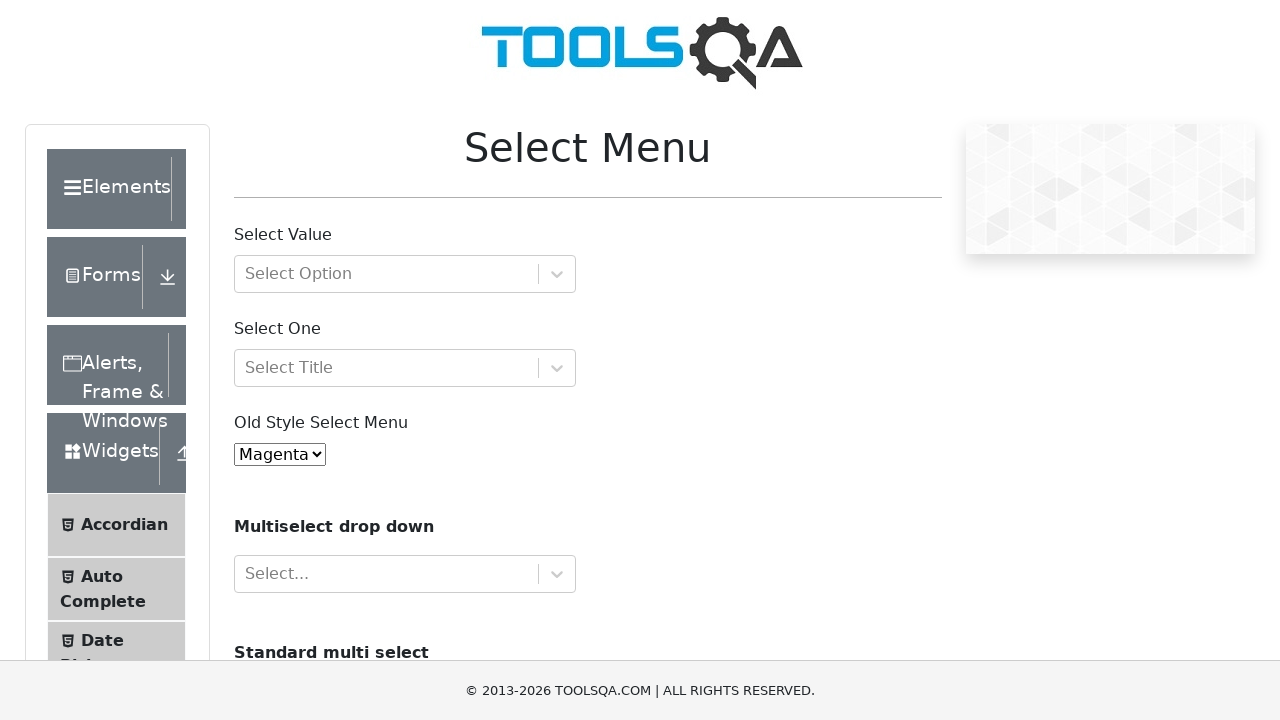

Selected White option by value '6' in dropdown on #oldSelectMenu
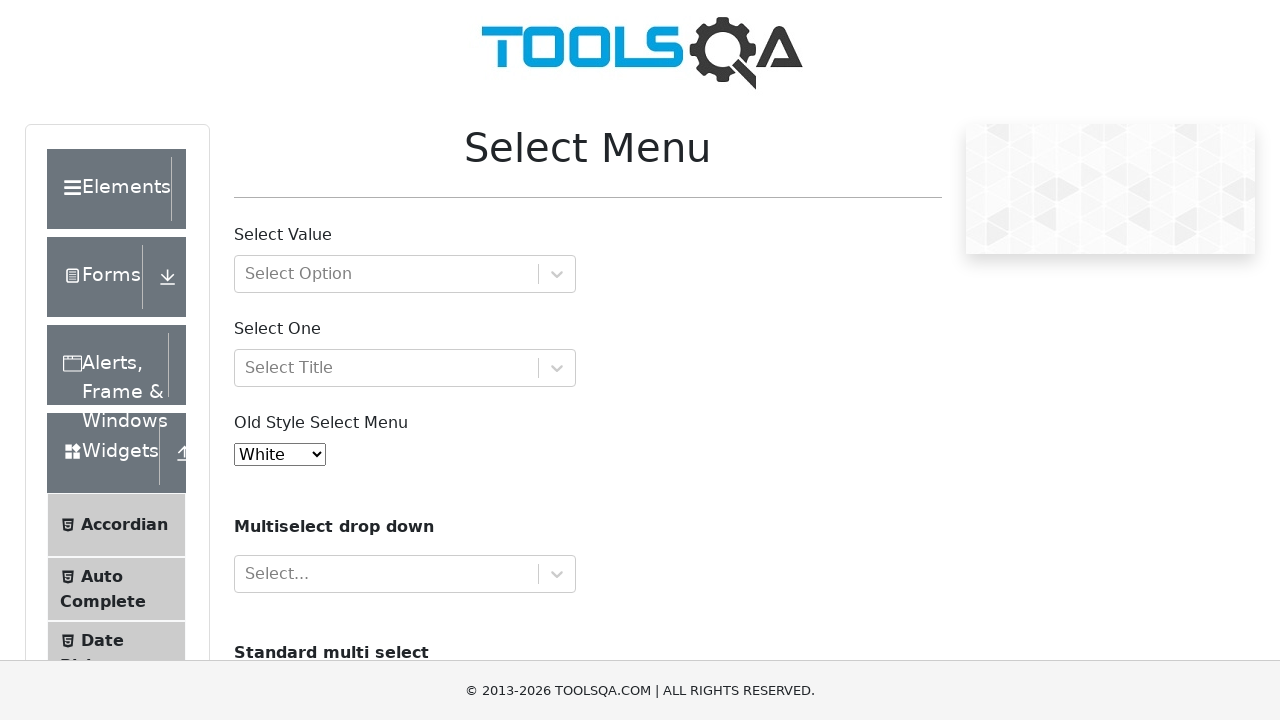

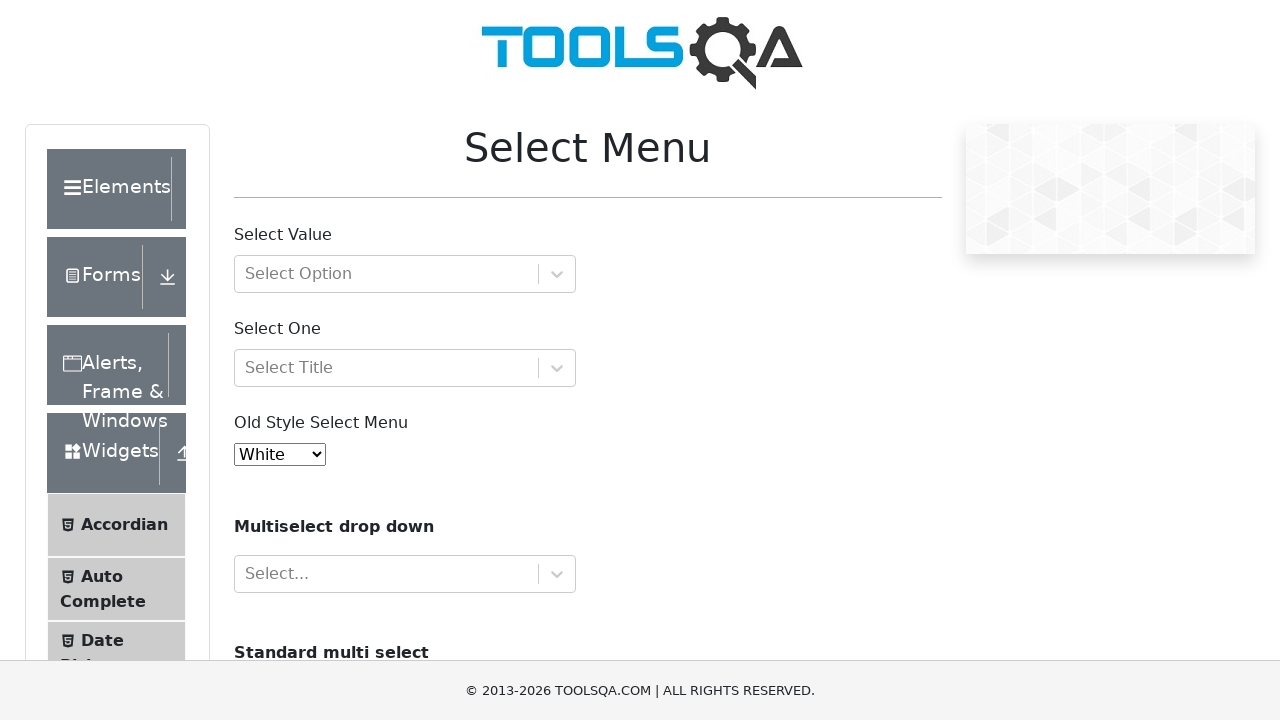